Solves a math problem on a form by reading a value, calculating the result using a logarithmic formula, and submitting the answer along with checkbox and radio button selections

Starting URL: http://suninjuly.github.io/math.html

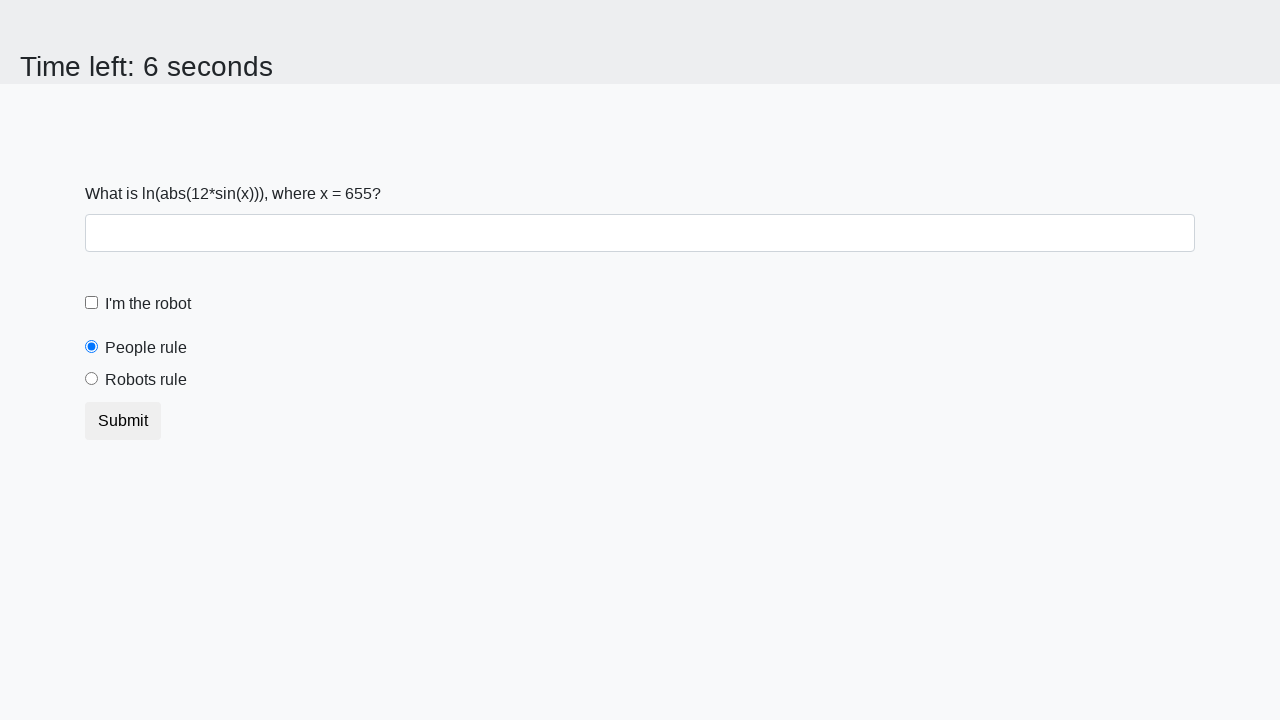

Located the input value element
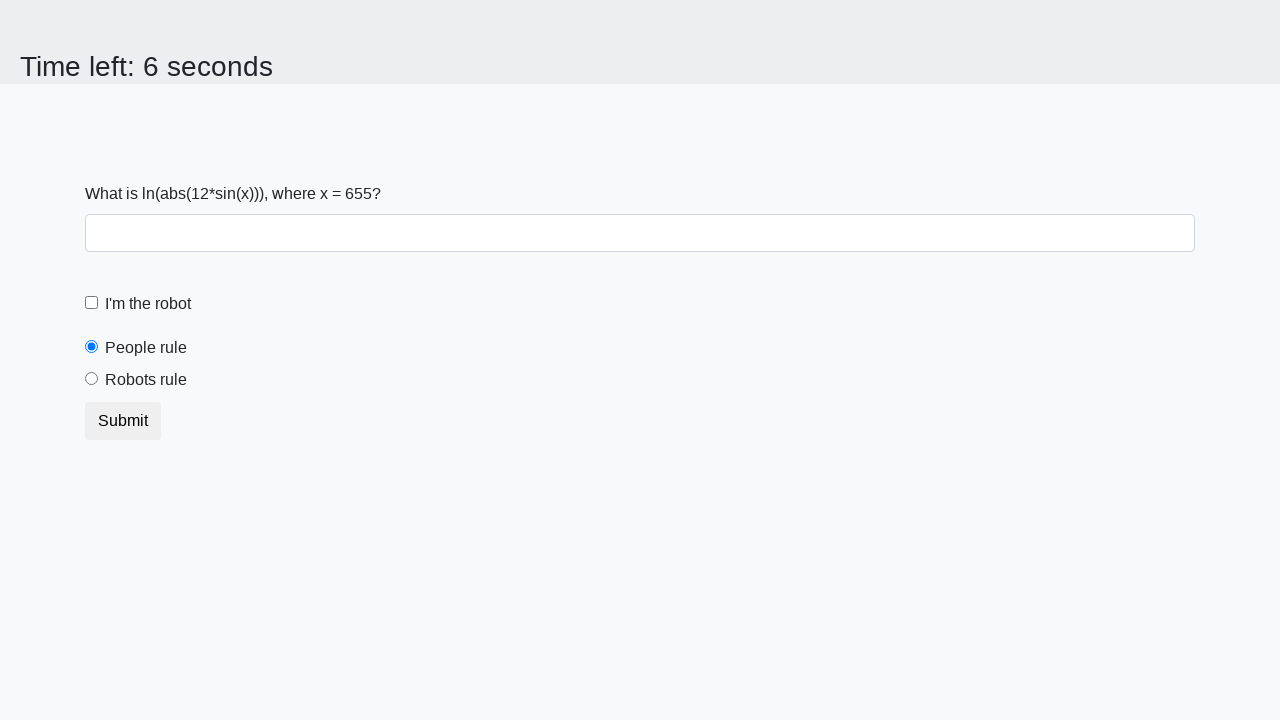

Extracted text content from input value element
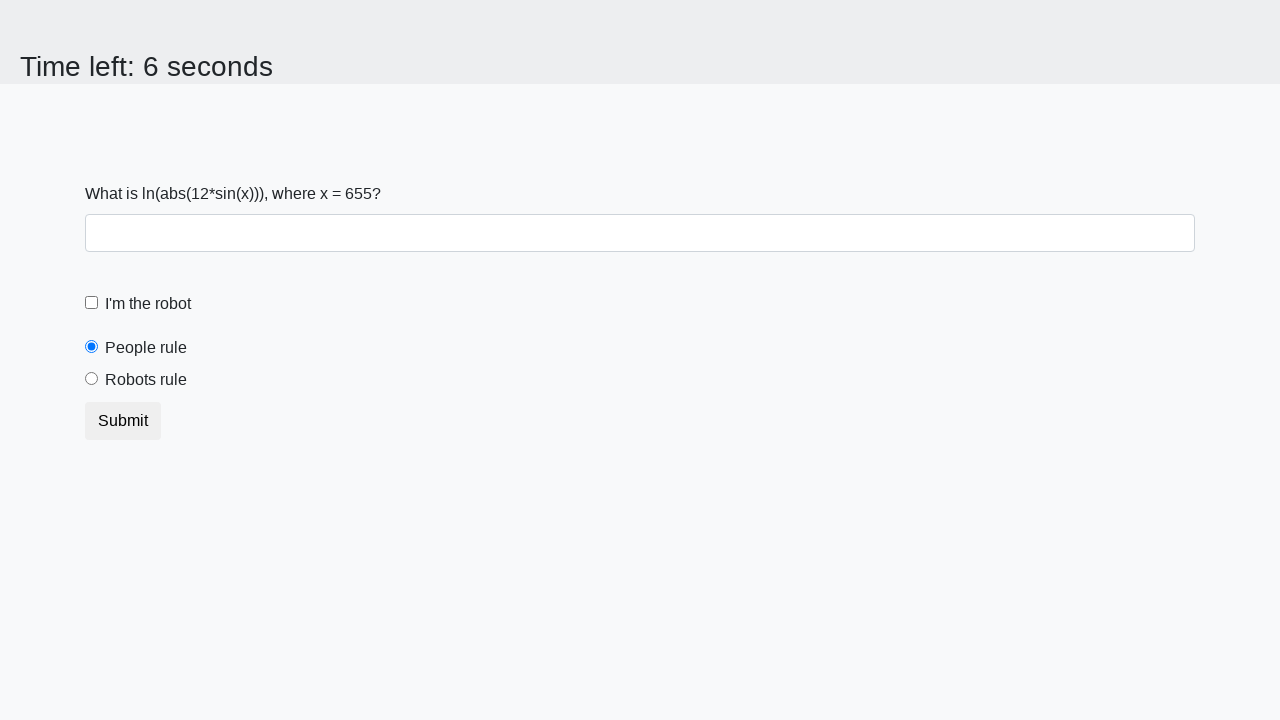

Calculated logarithmic result using formula: log(abs(12*sin(x)))
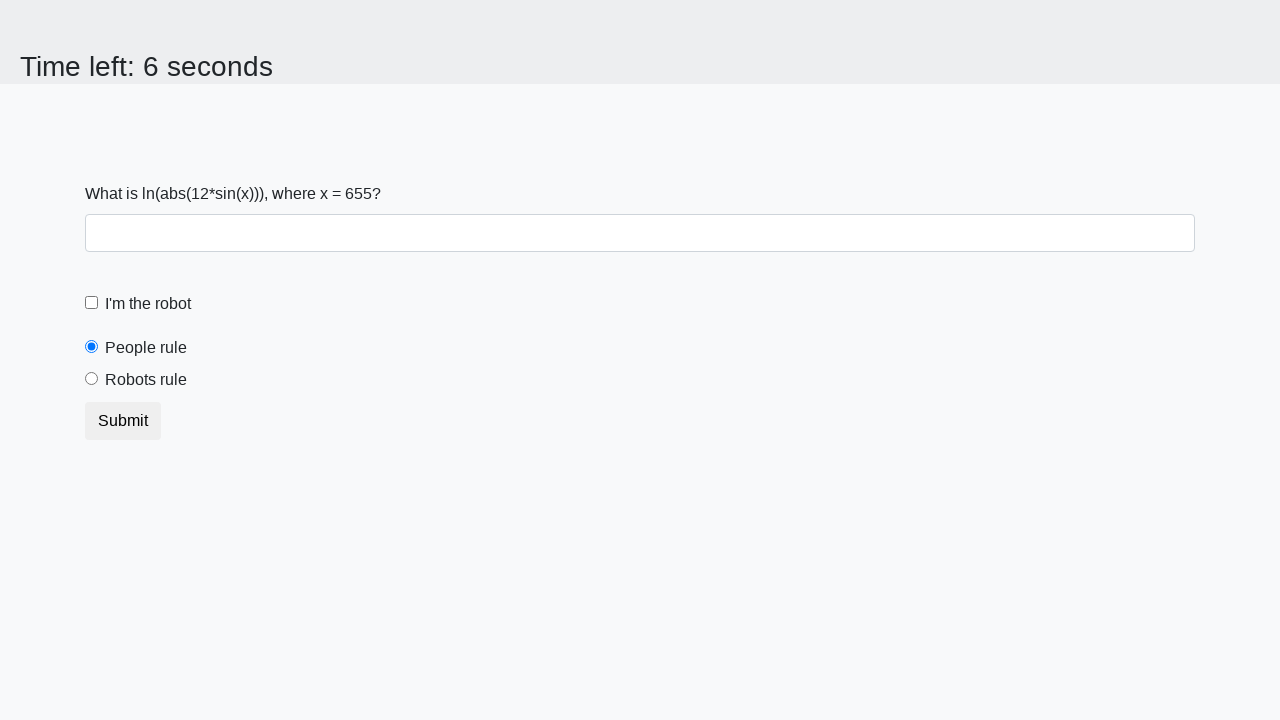

Filled answer field with calculated value on #answer
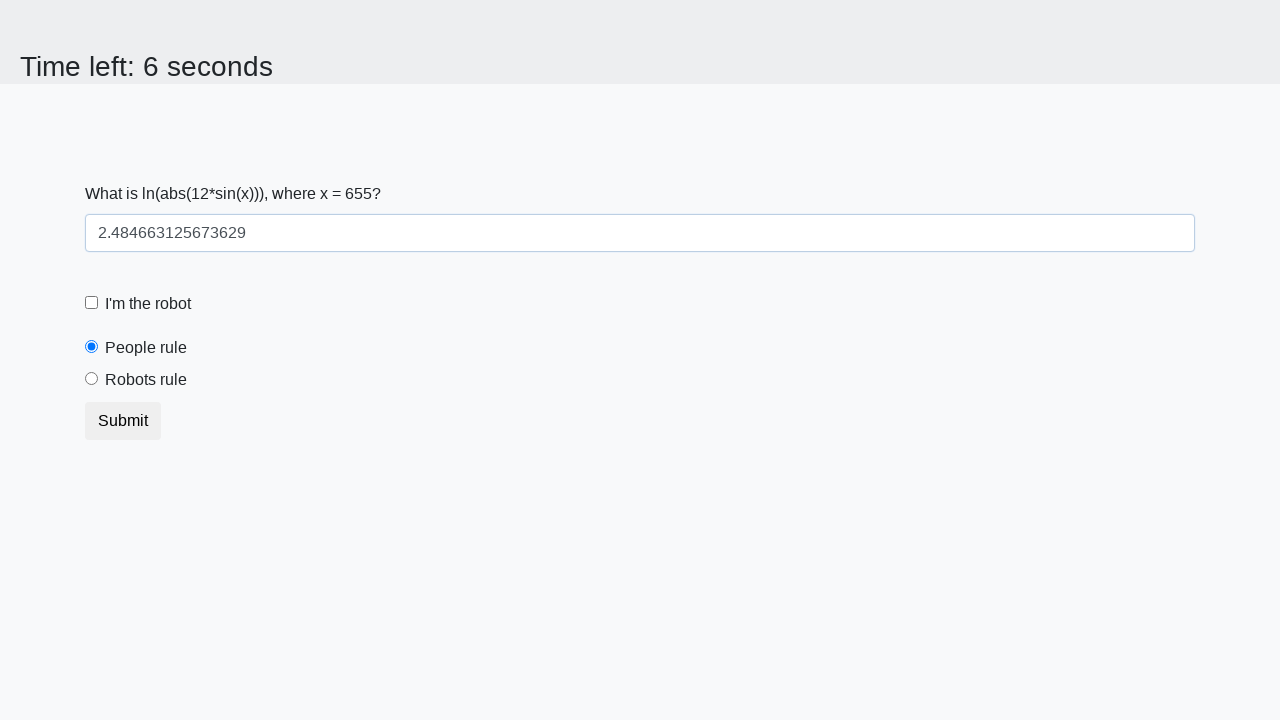

Clicked robot checkbox to enable it at (92, 303) on #robotCheckbox
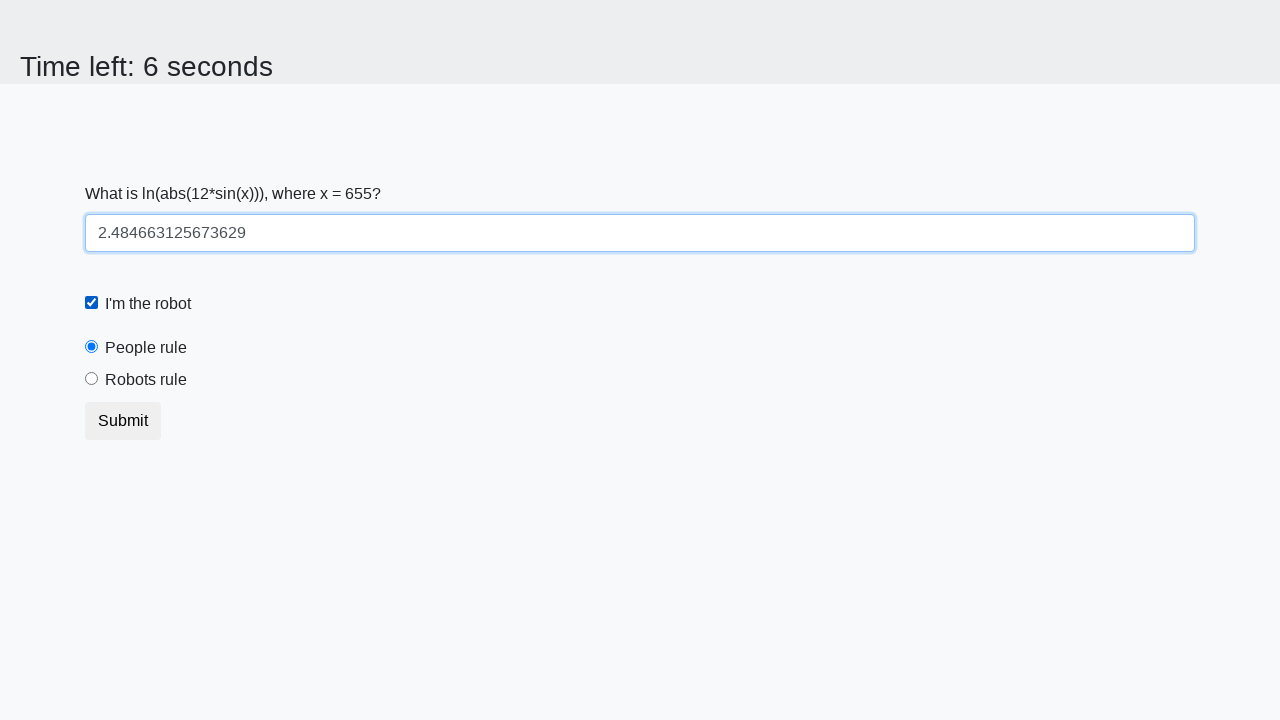

Selected 'robots rule' radio button at (92, 379) on #robotsRule
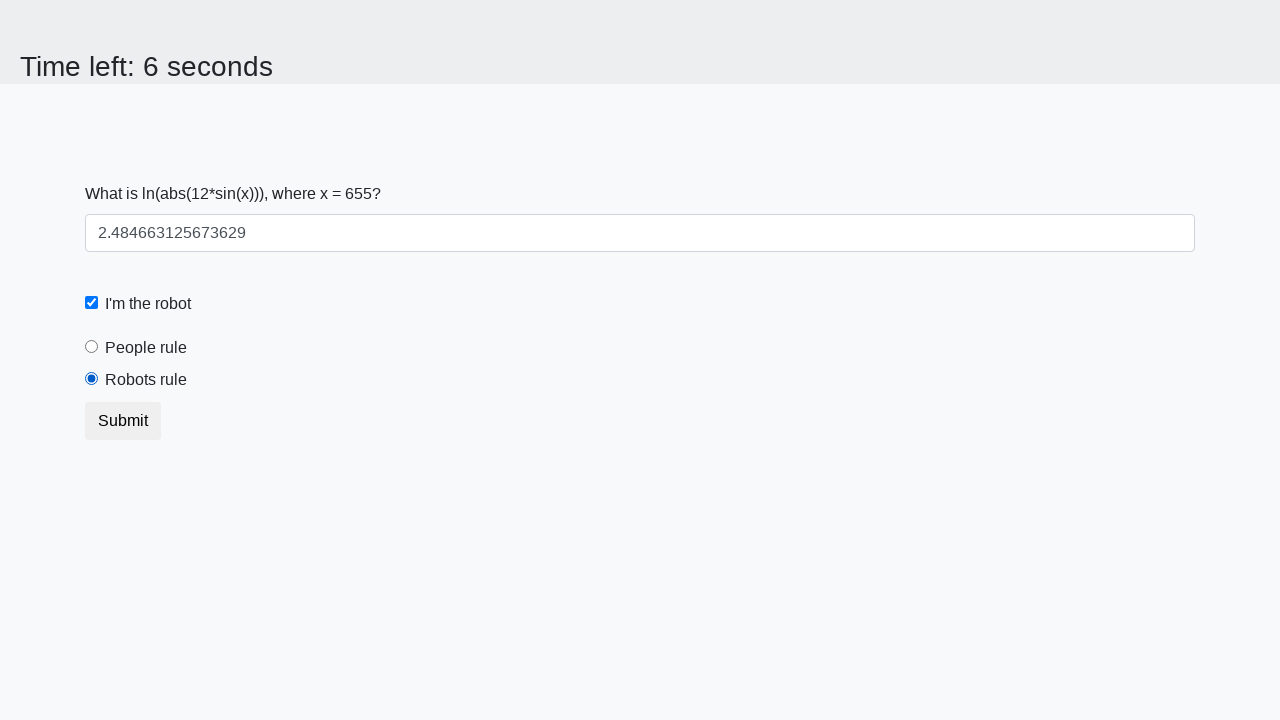

Clicked submit button to complete form at (123, 421) on button[type='submit']
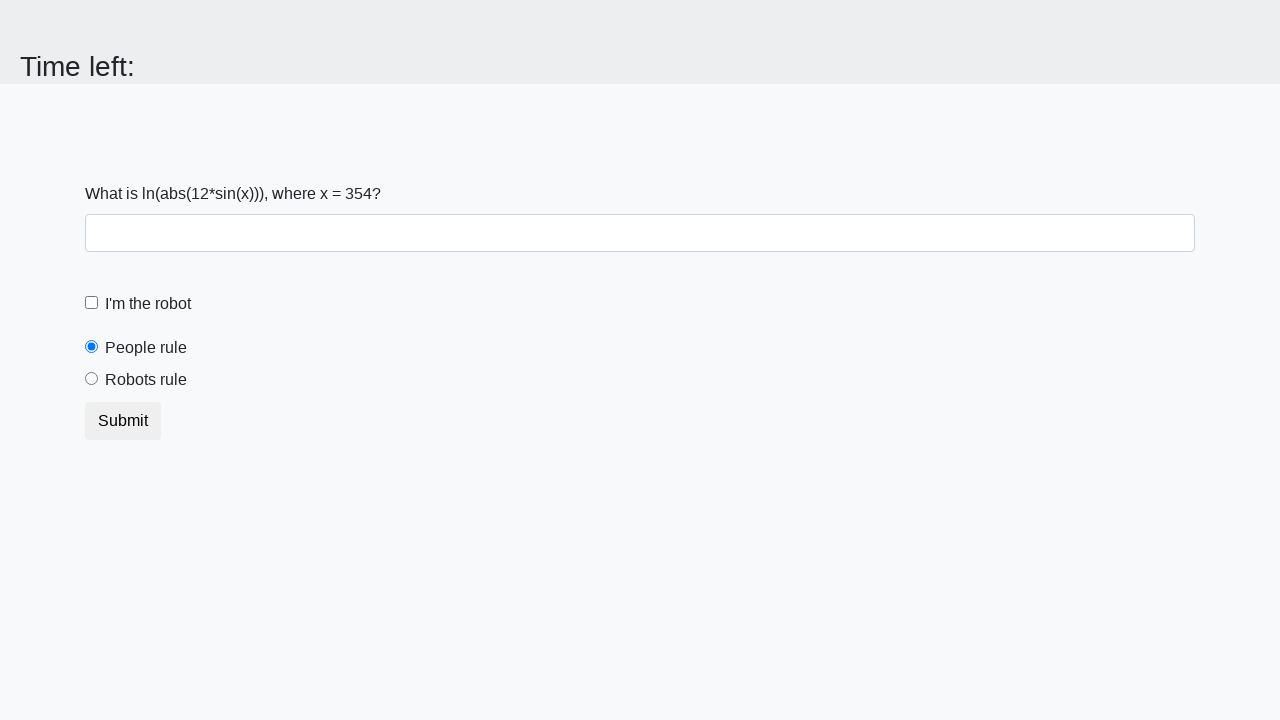

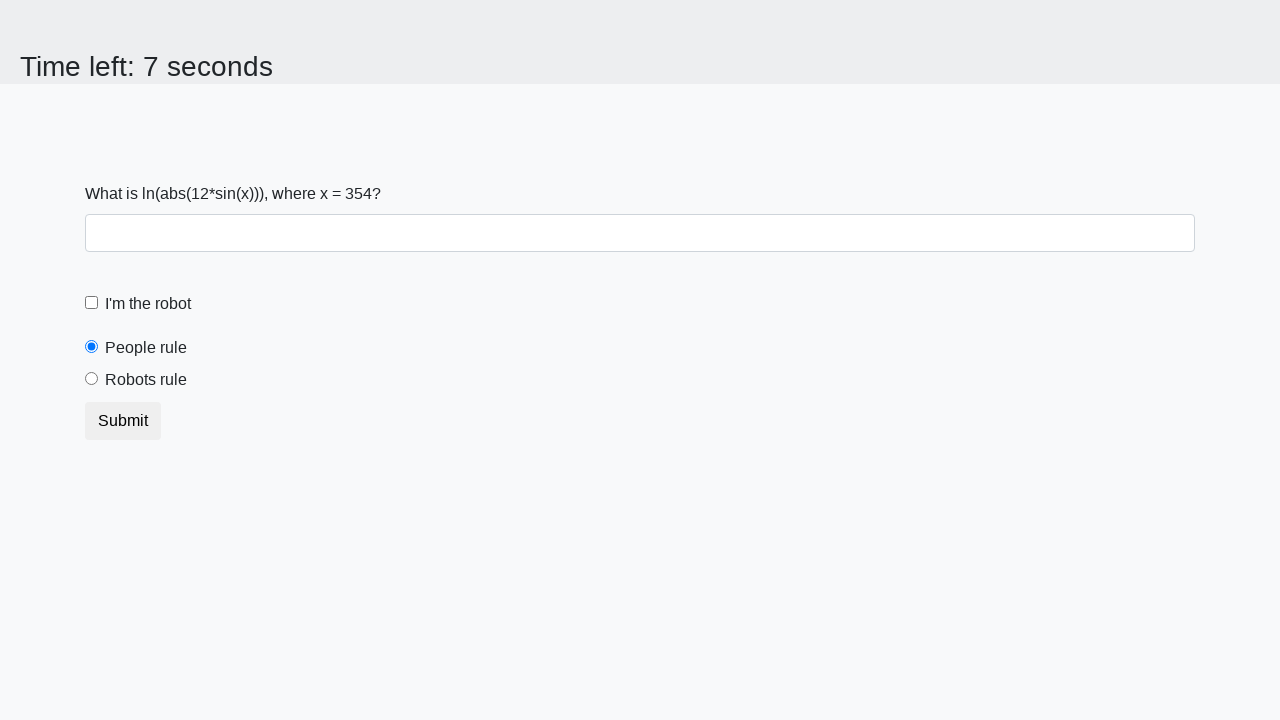